Tests confirmation popup by clicking a button to trigger a confirm dialog and dismissing it

Starting URL: https://demoqa.com/alerts

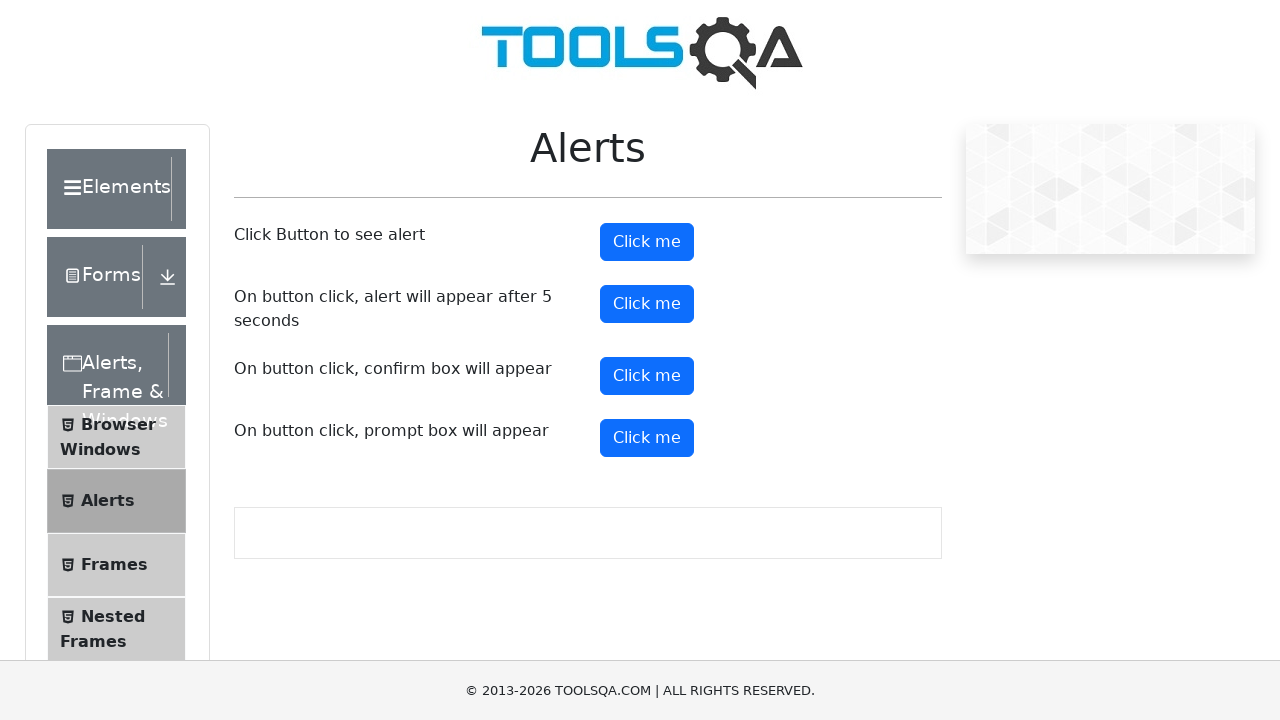

Set up dialog handler to dismiss confirmation dialogs
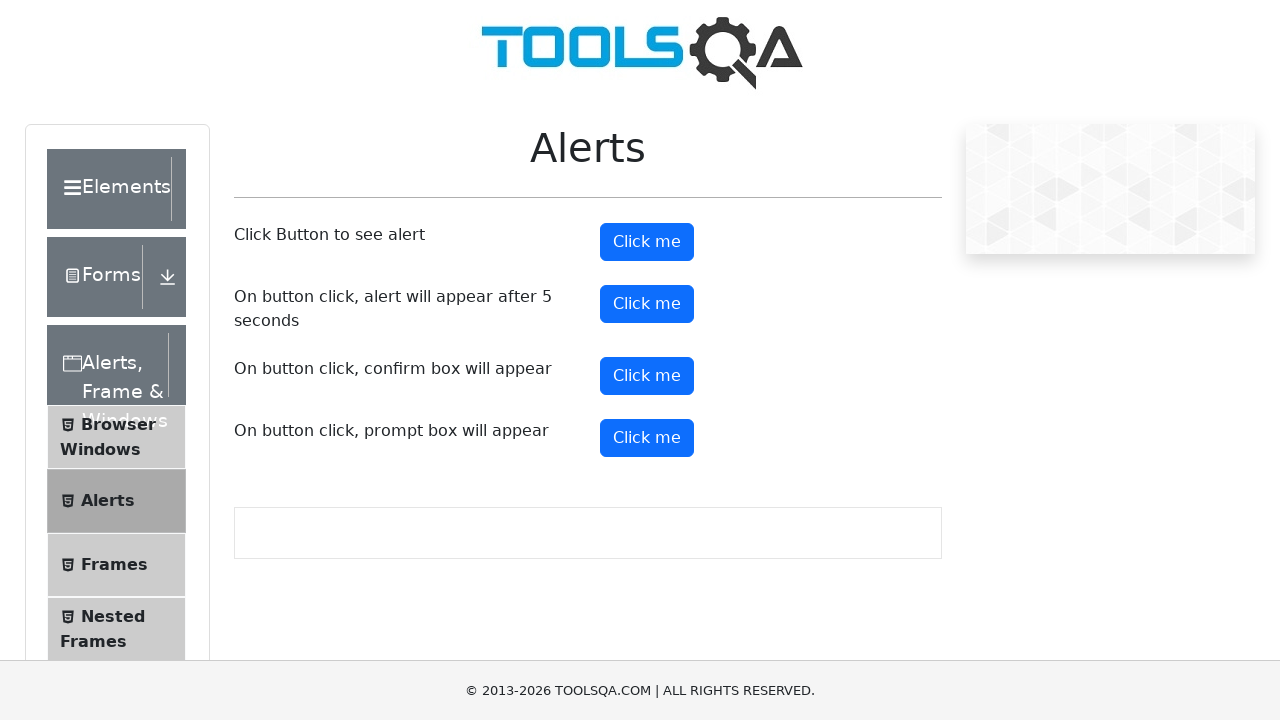

Clicked confirmation button to trigger confirmation dialog at (647, 376) on #confirmButton
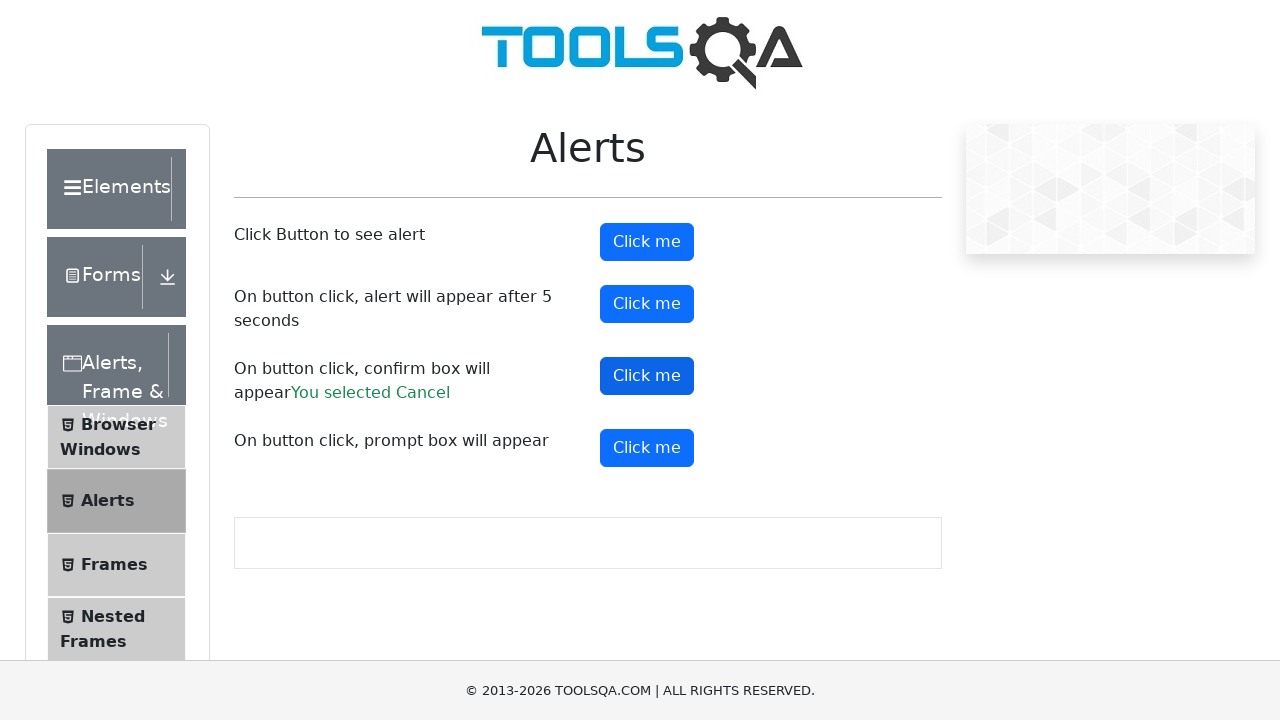

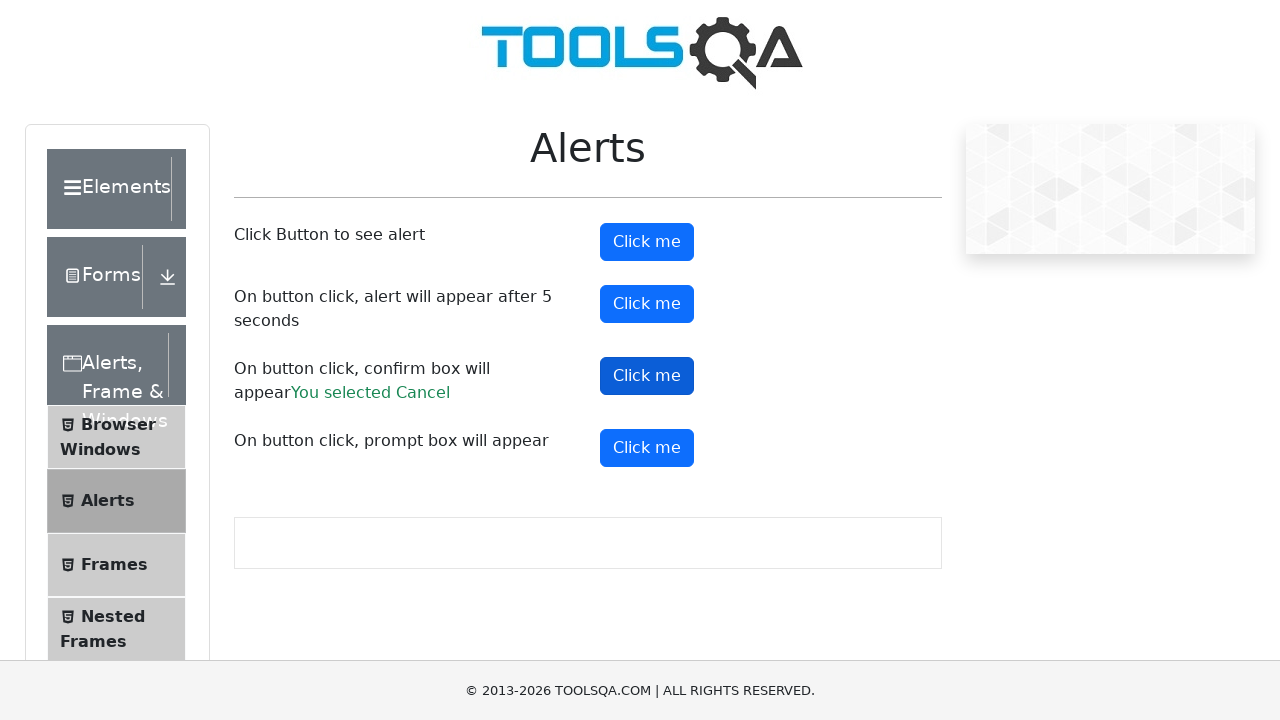